Tests the product review functionality by navigating to a product, clicking on reviews tab, rating the product with 5 stars, and submitting a review with comment, name and email

Starting URL: https://practice.automationtesting.in/

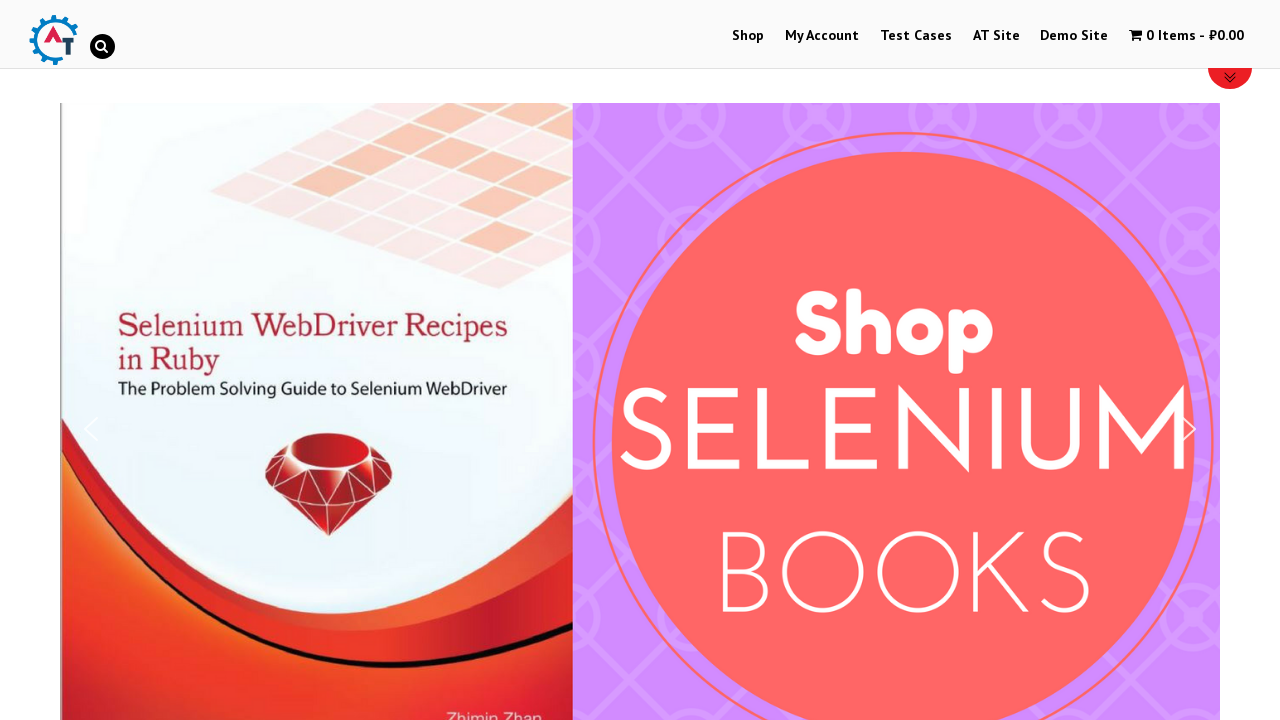

Scrolled down 600px to view products
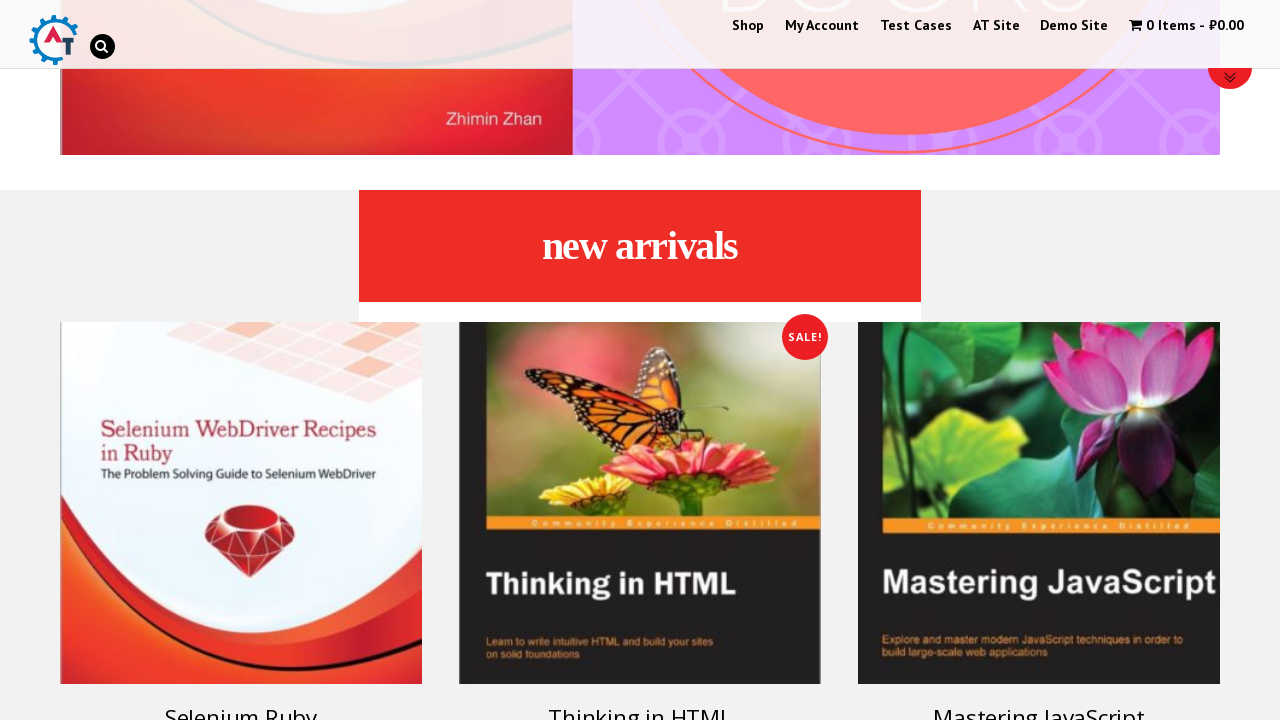

Clicked on 'Selenium Ruby' product at (241, 702) on #text-22-sub_row_1-0-2-0-0 > div > ul > li > a.woocommerce-LoopProduct-link > h3
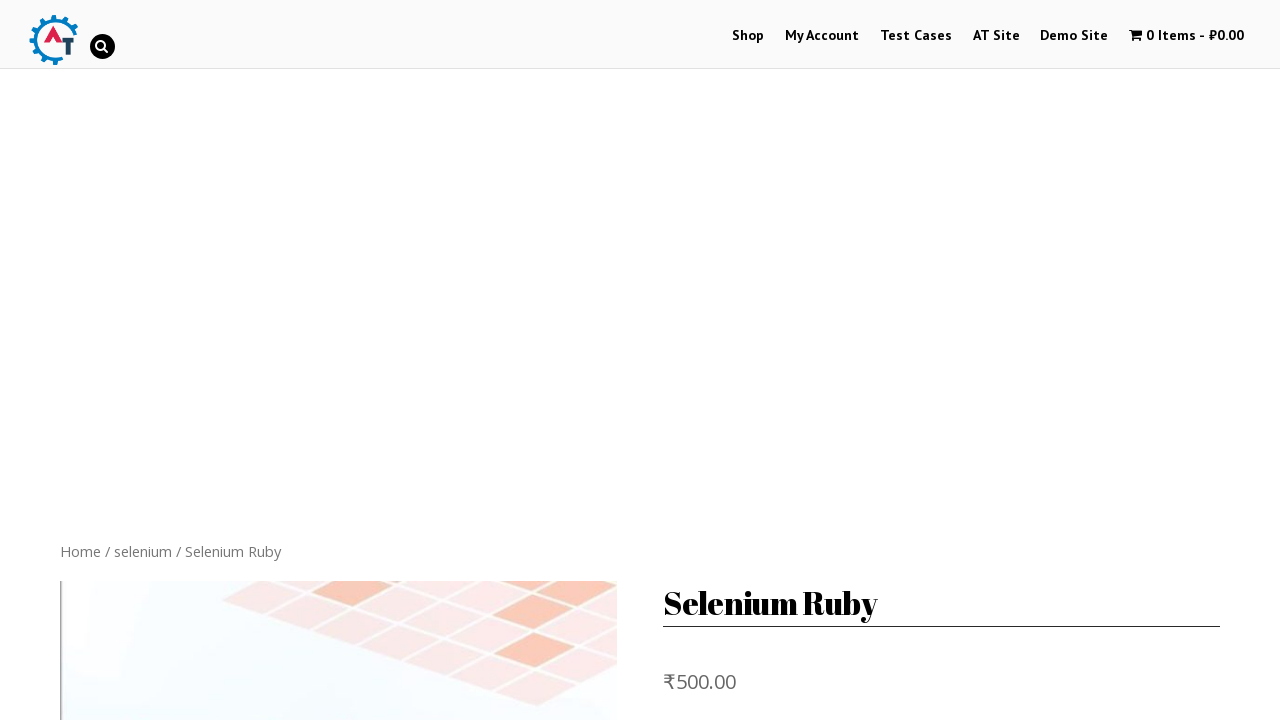

Clicked on Reviews tab at (309, 360) on #product-160 > div.woocommerce-tabs.wc-tabs-wrapper > ul > li.reviews_tab > a
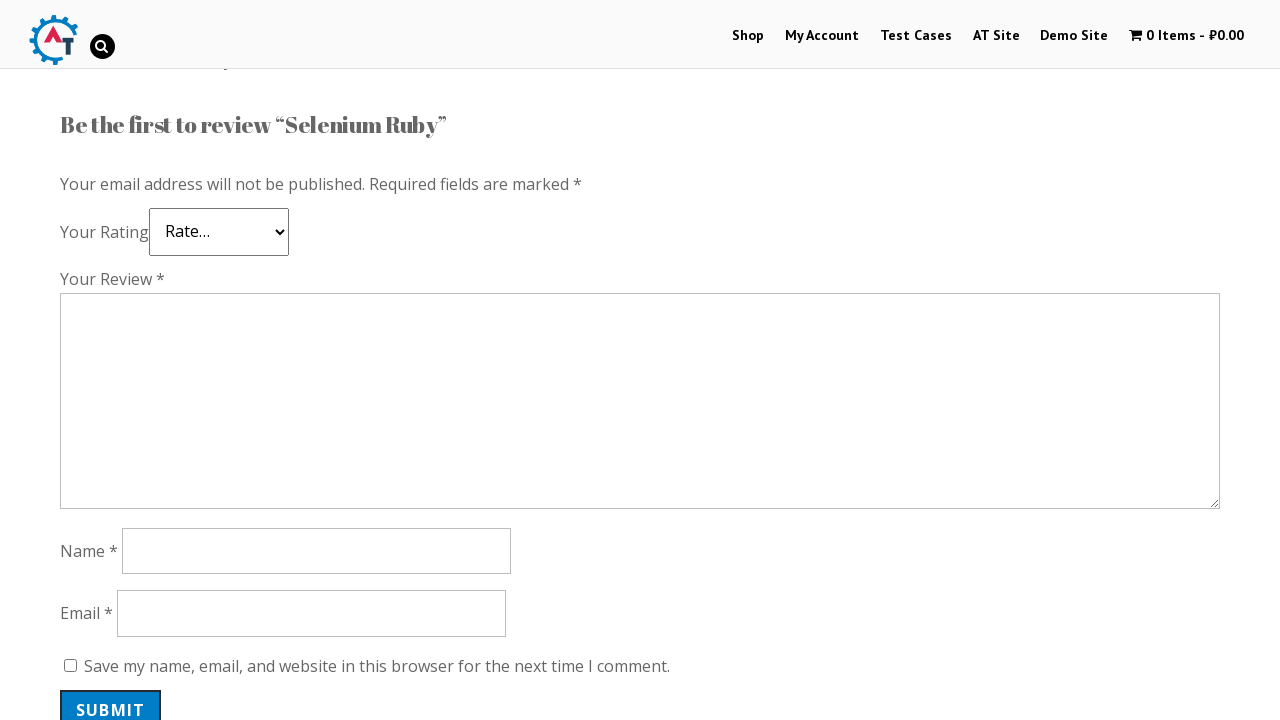

Clicked 5-star rating at (132, 244) on #commentform > p.comment-form-rating > p > span > a.star-5
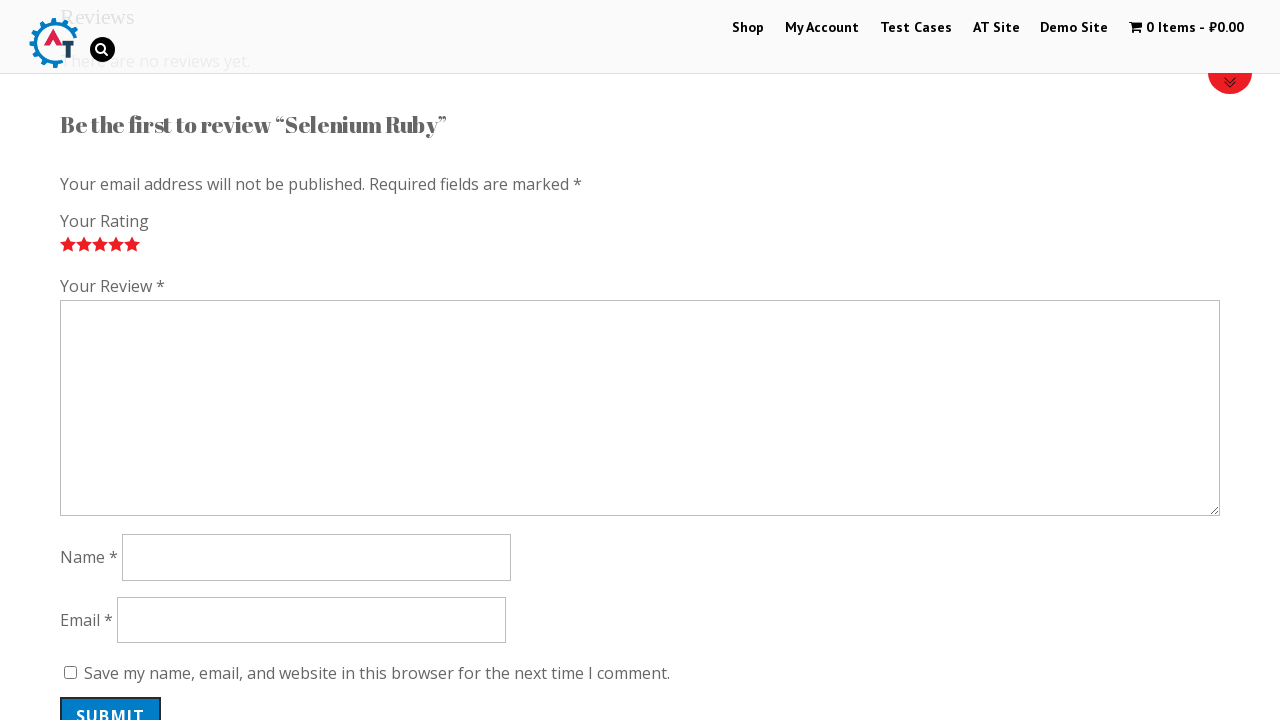

Filled review comment with 'Nice book!' on #comment
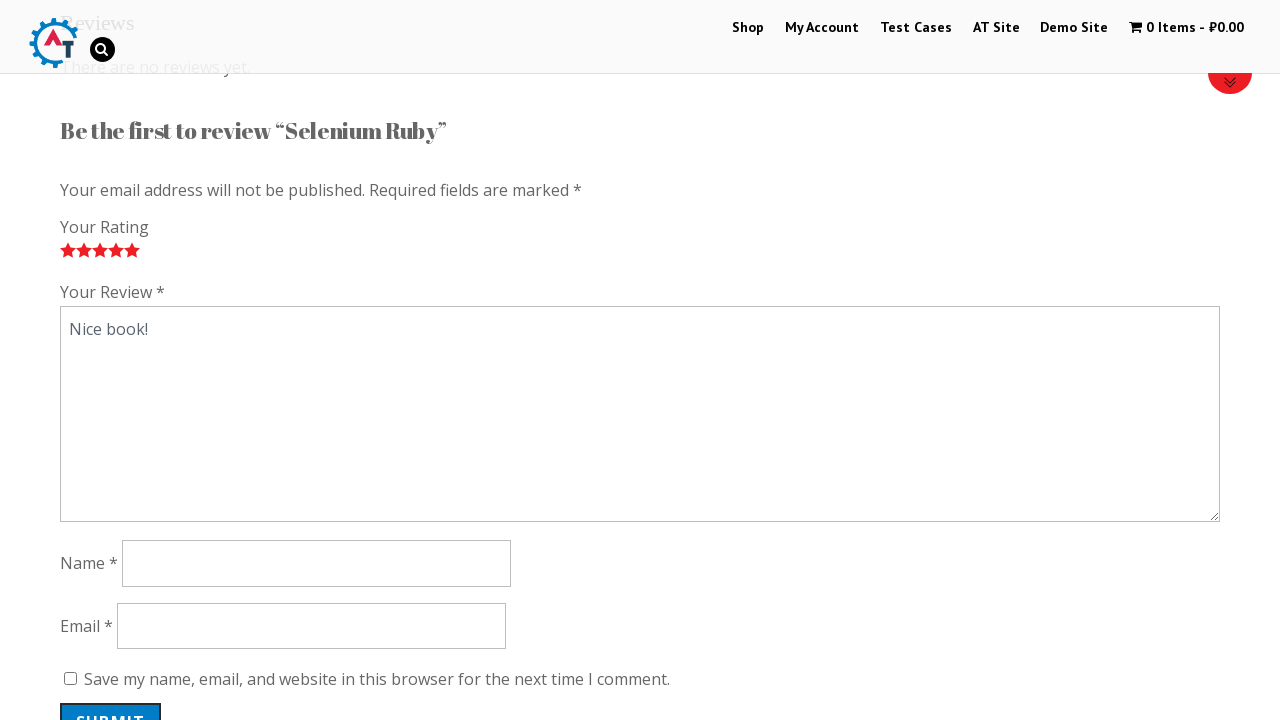

Filled name field with 'Petr' on #author
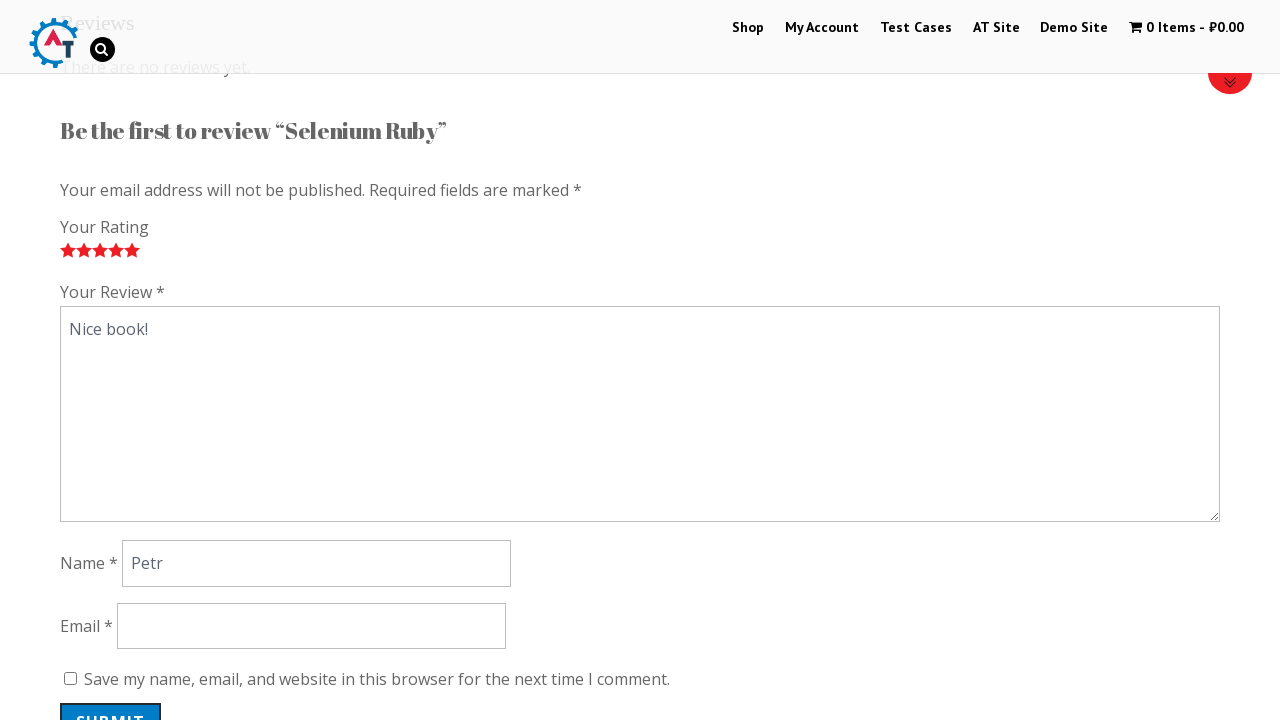

Filled email field with 'Petr@mail.ru' on #email
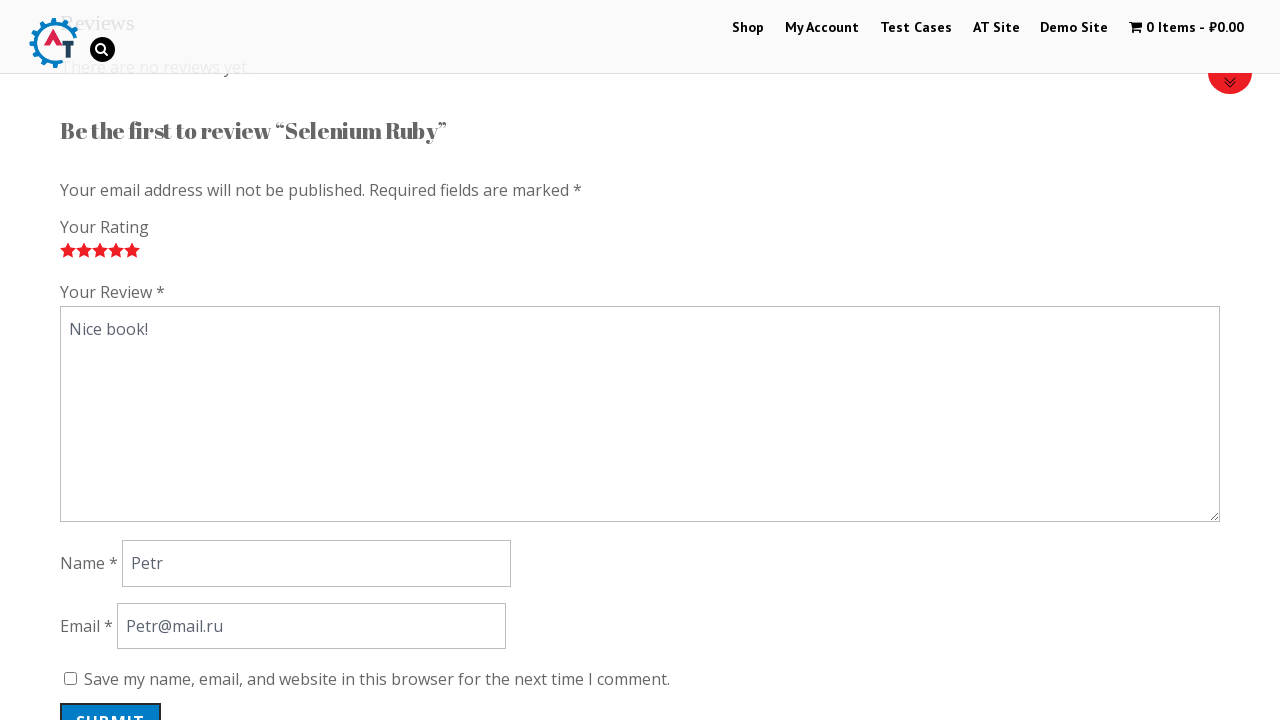

Clicked submit button to submit review at (111, 700) on #submit
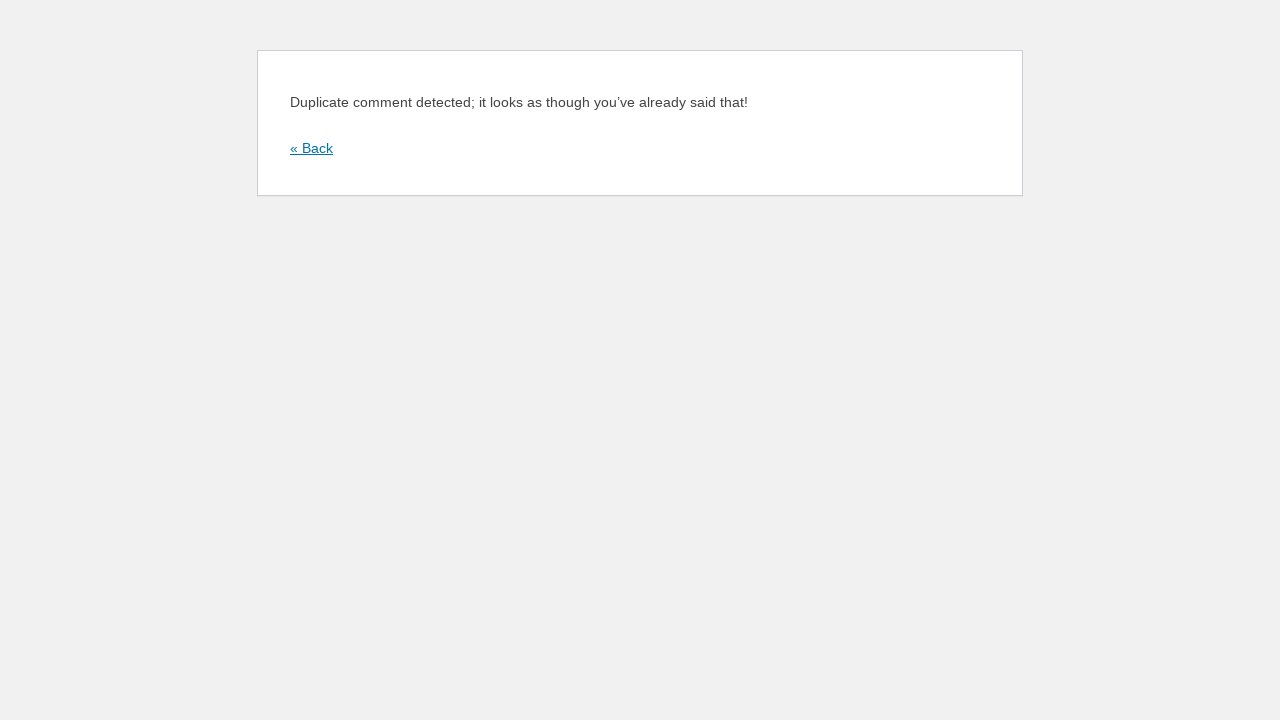

Waited 3 seconds for review submission to complete
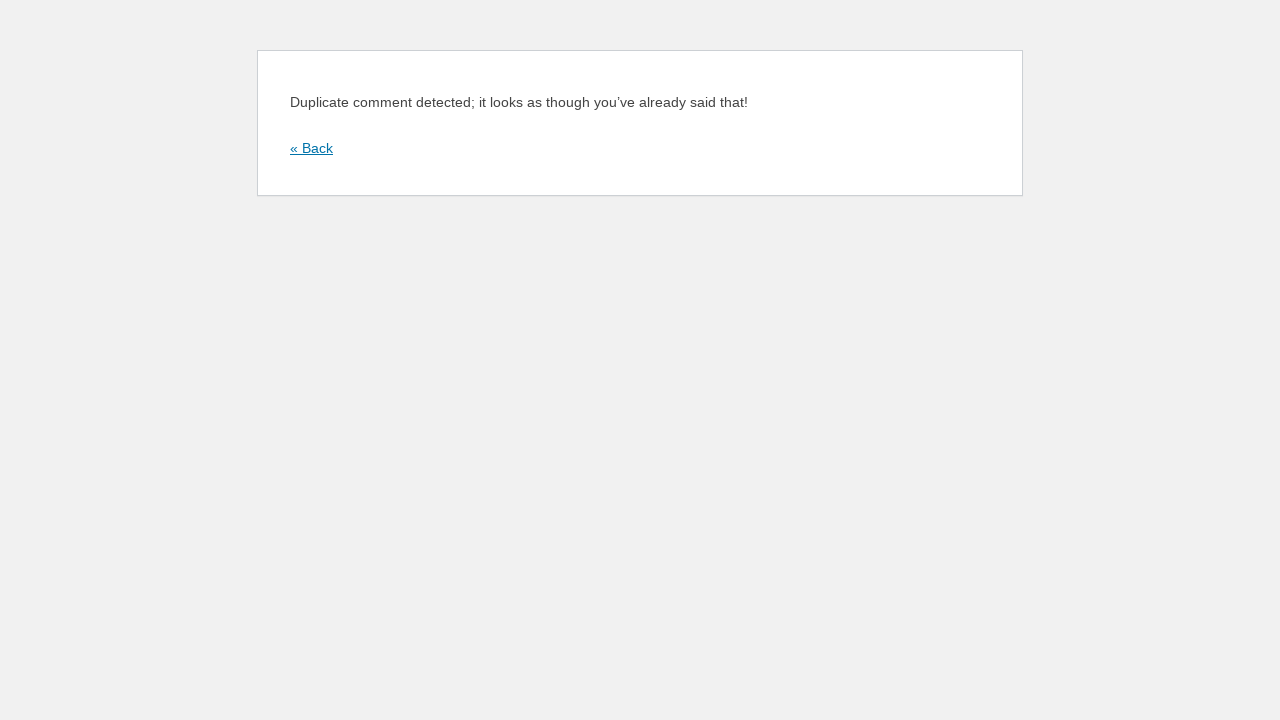

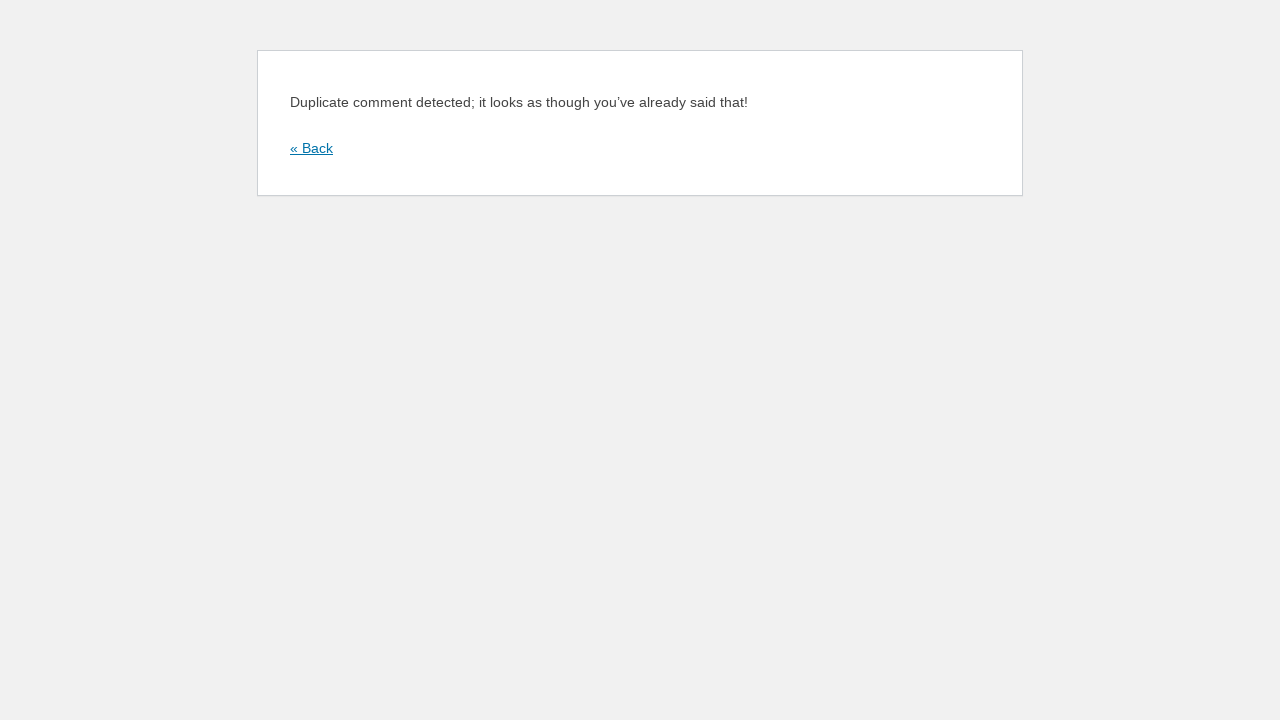